Tests navigation from the Playwright homepage to the intro/getting started page by clicking the Get started link

Starting URL: https://playwright.dev/

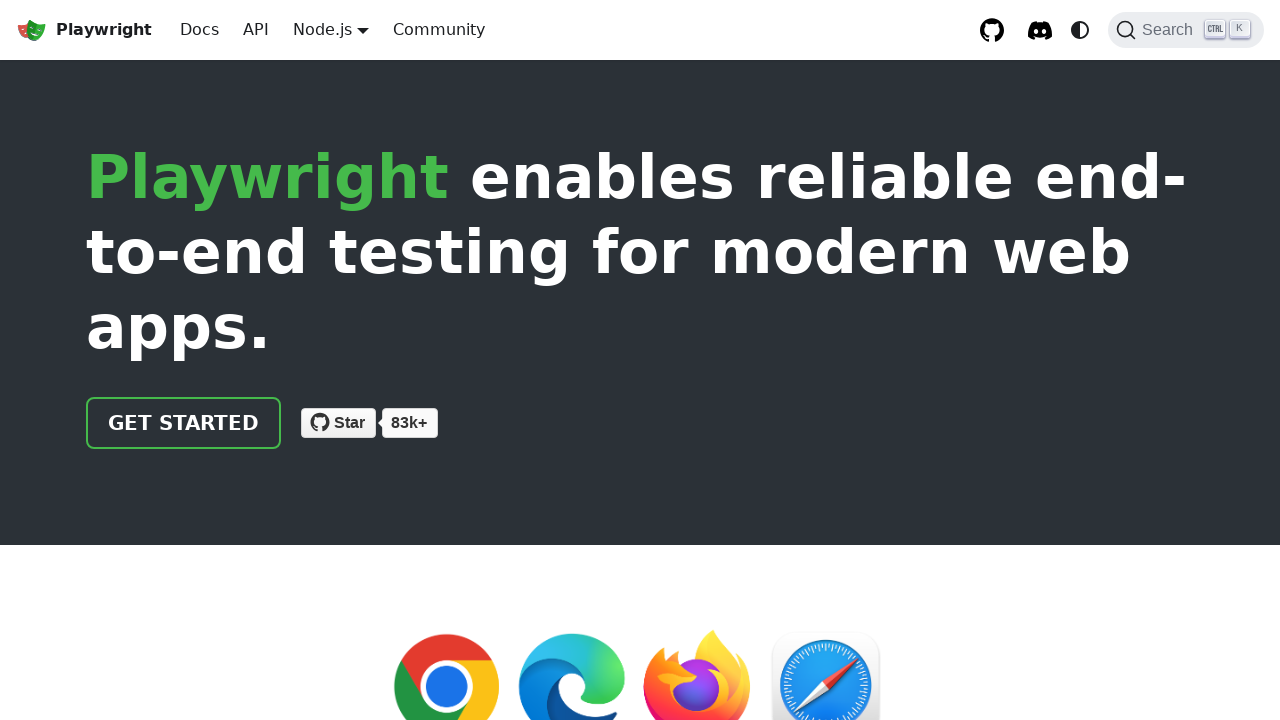

Clicked 'Get started' link on Playwright homepage at (184, 423) on internal:role=link[name="Get started"i]
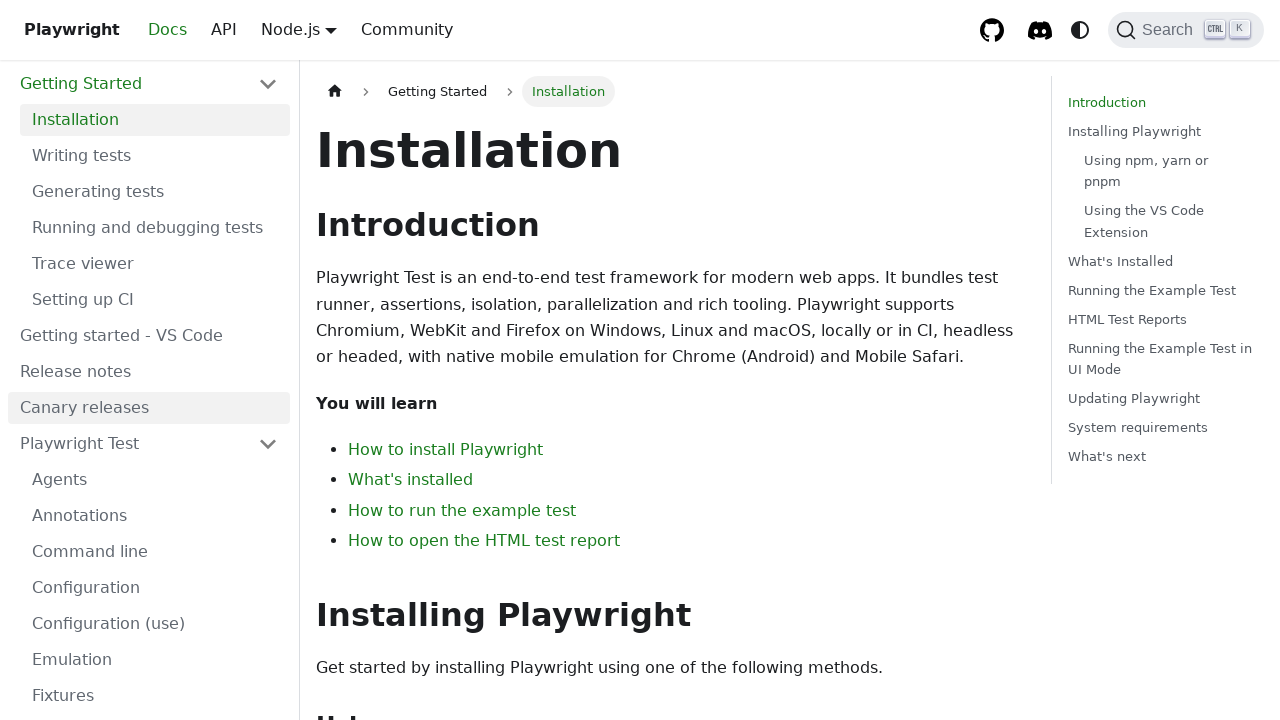

Waited for navigation to intro page - URL contains /intro
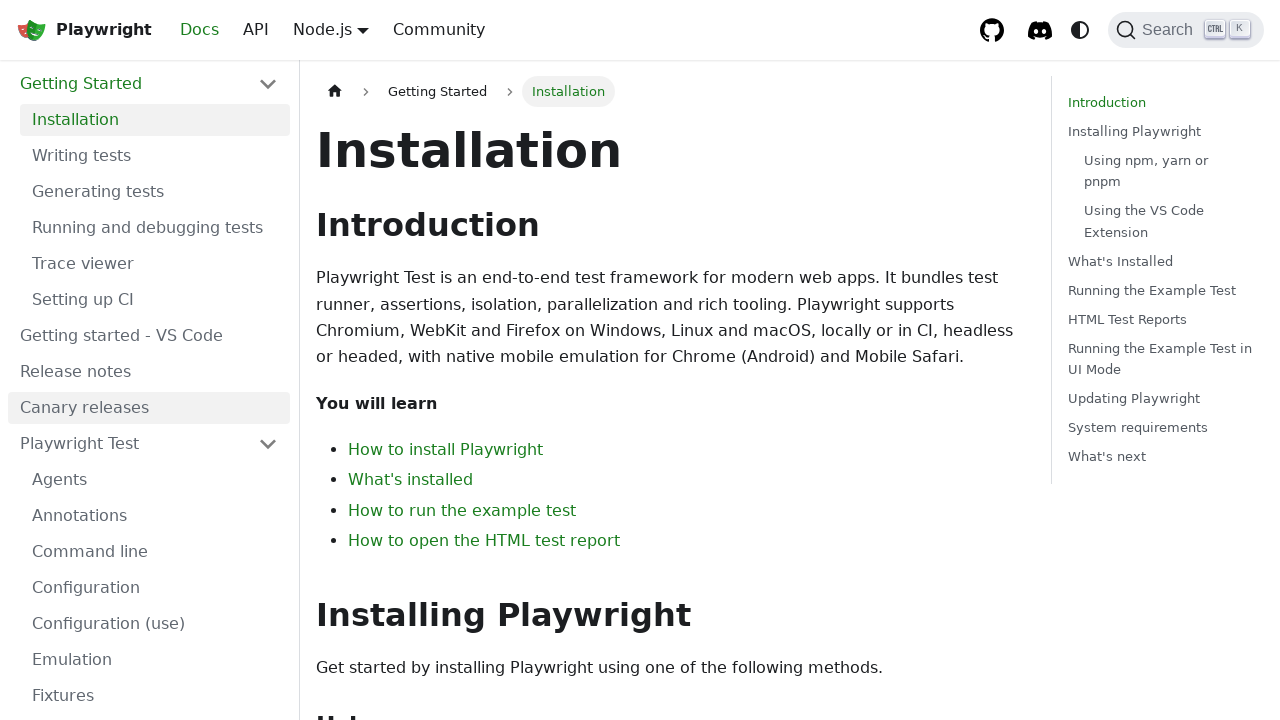

Verified that current URL contains '/intro'
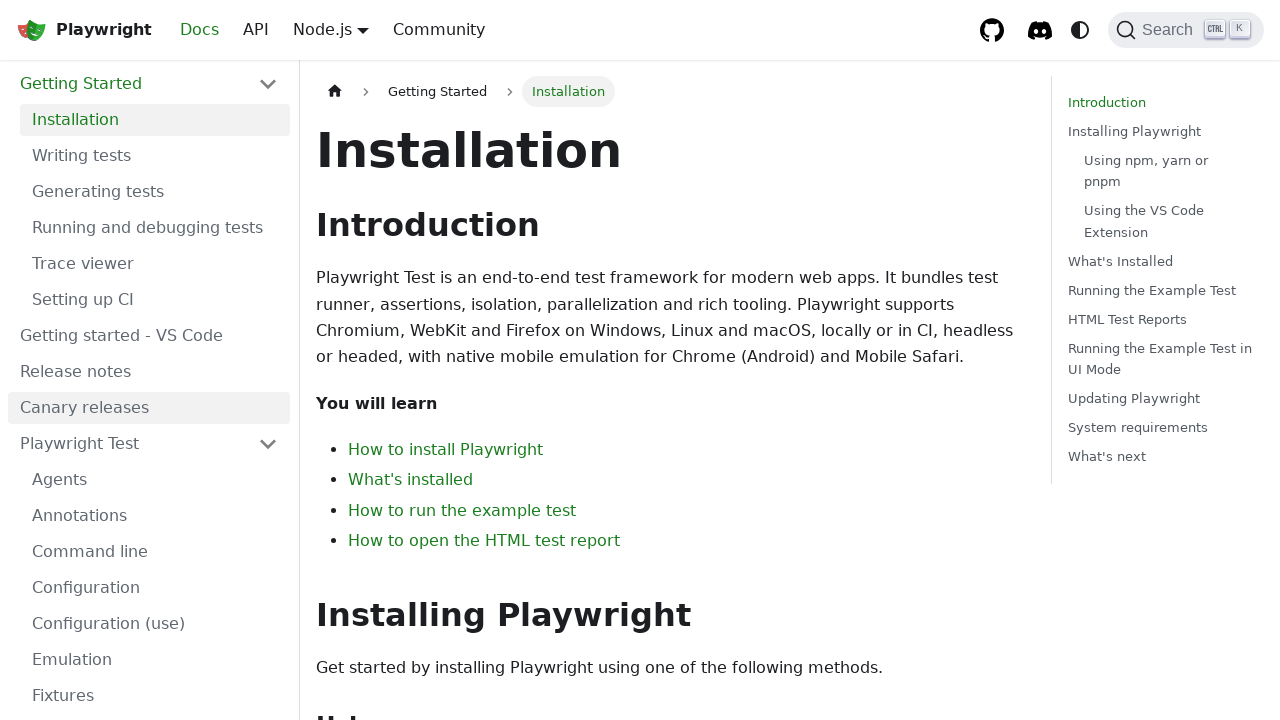

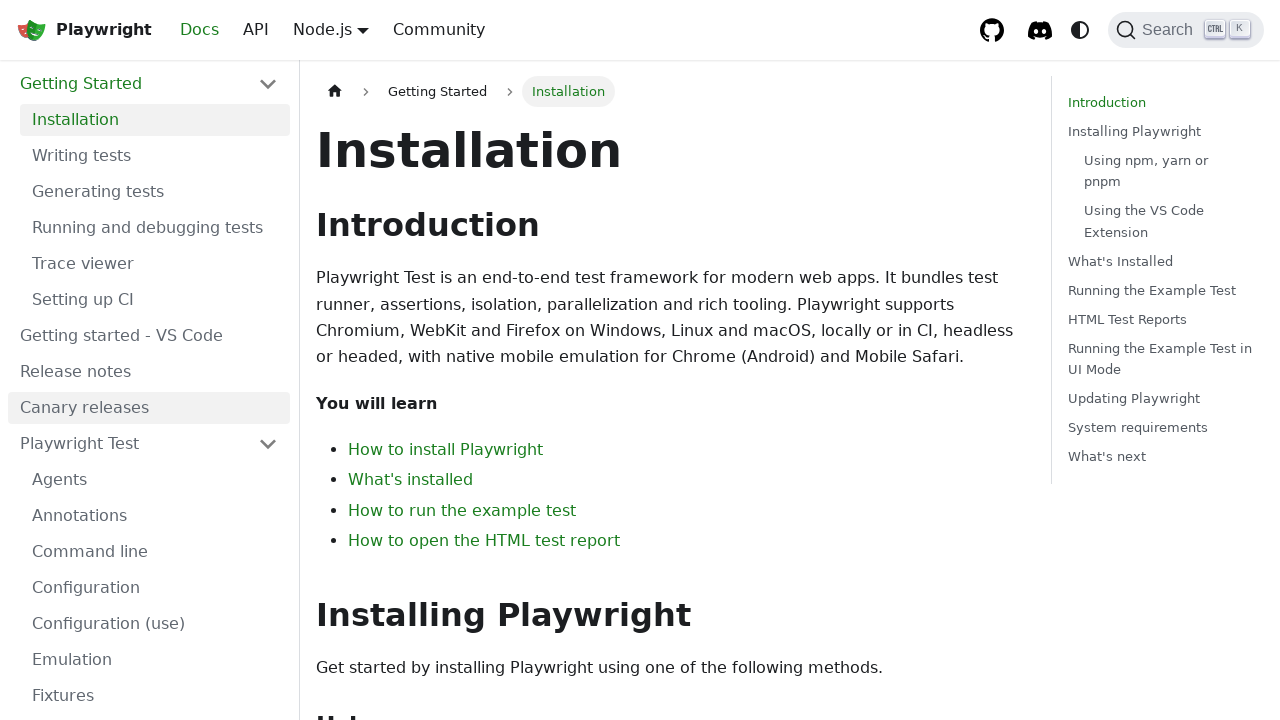